Tests editing a todo item by double-clicking, entering new text, and pressing Enter

Starting URL: https://demo.playwright.dev/todomvc

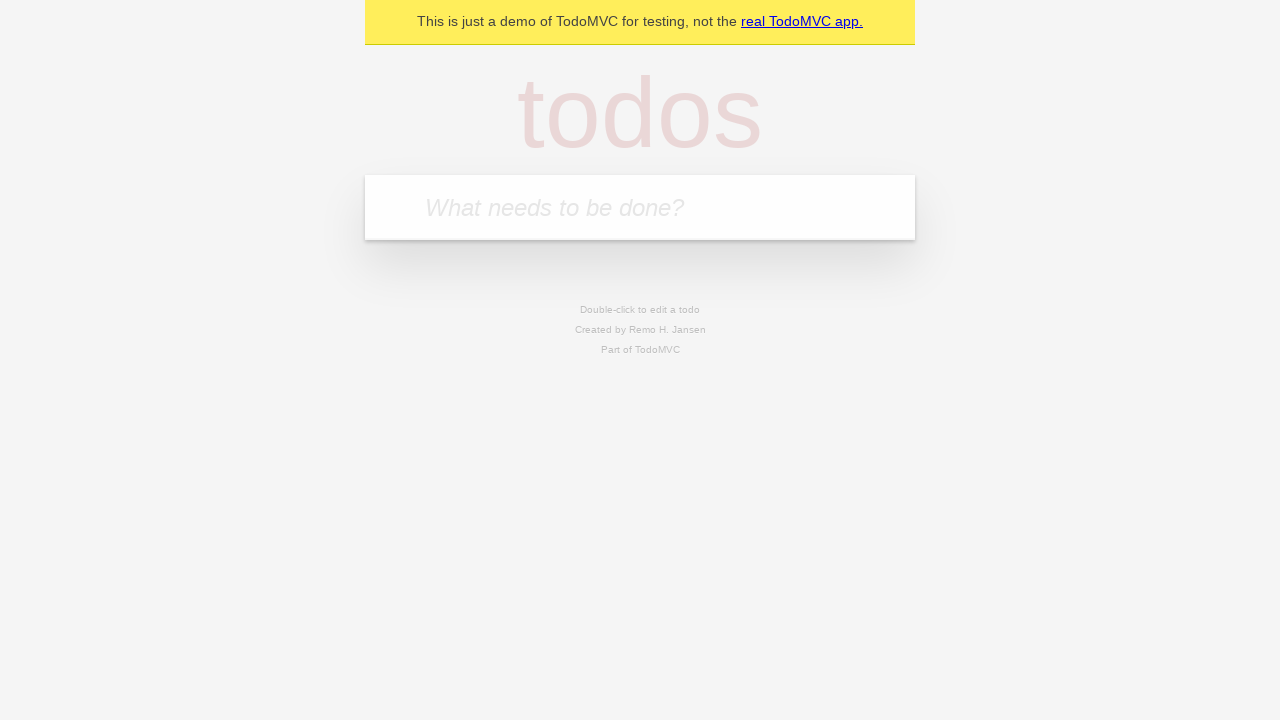

Filled new todo input with 'buy some cheese' on internal:attr=[placeholder="What needs to be done?"i]
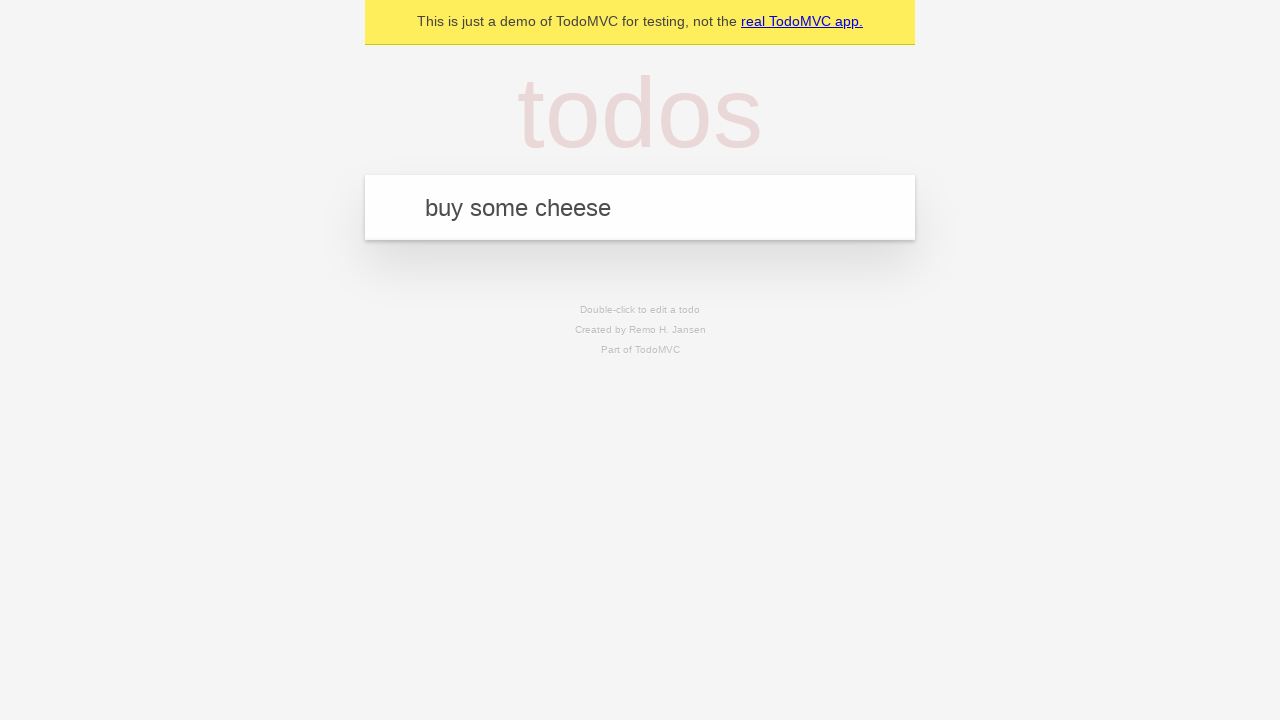

Pressed Enter to create todo 'buy some cheese' on internal:attr=[placeholder="What needs to be done?"i]
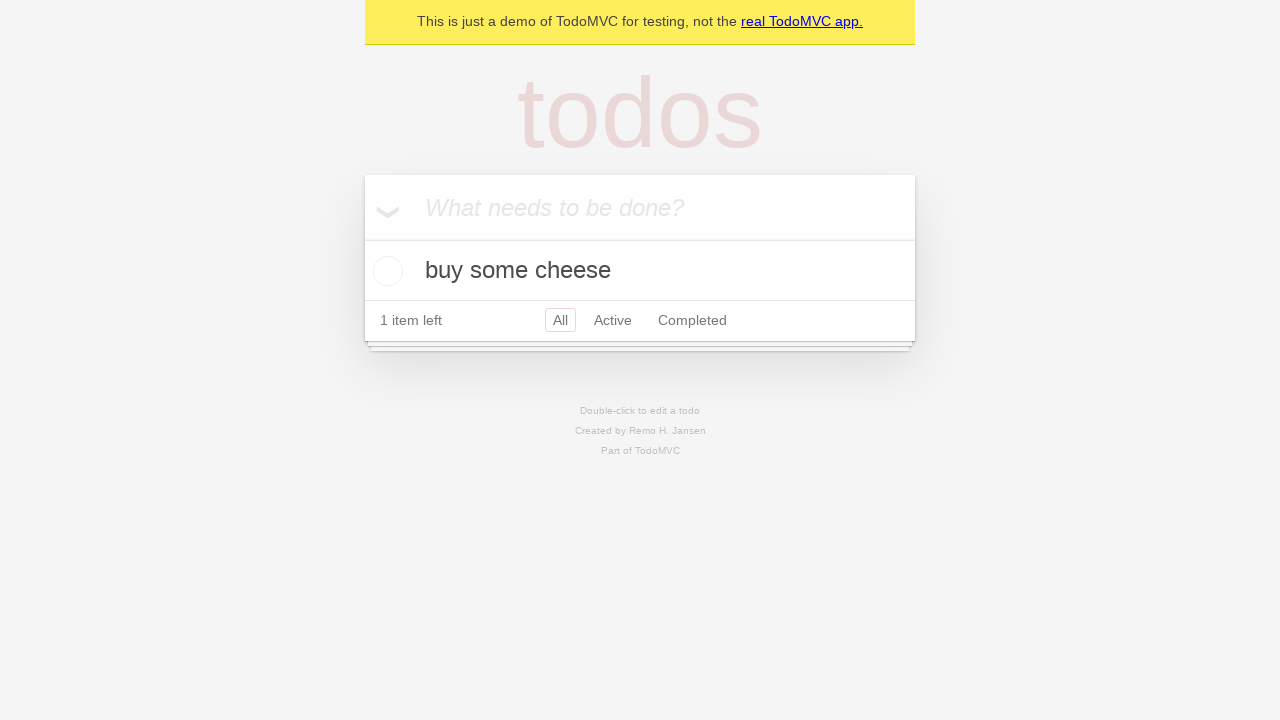

Filled new todo input with 'feed the cat' on internal:attr=[placeholder="What needs to be done?"i]
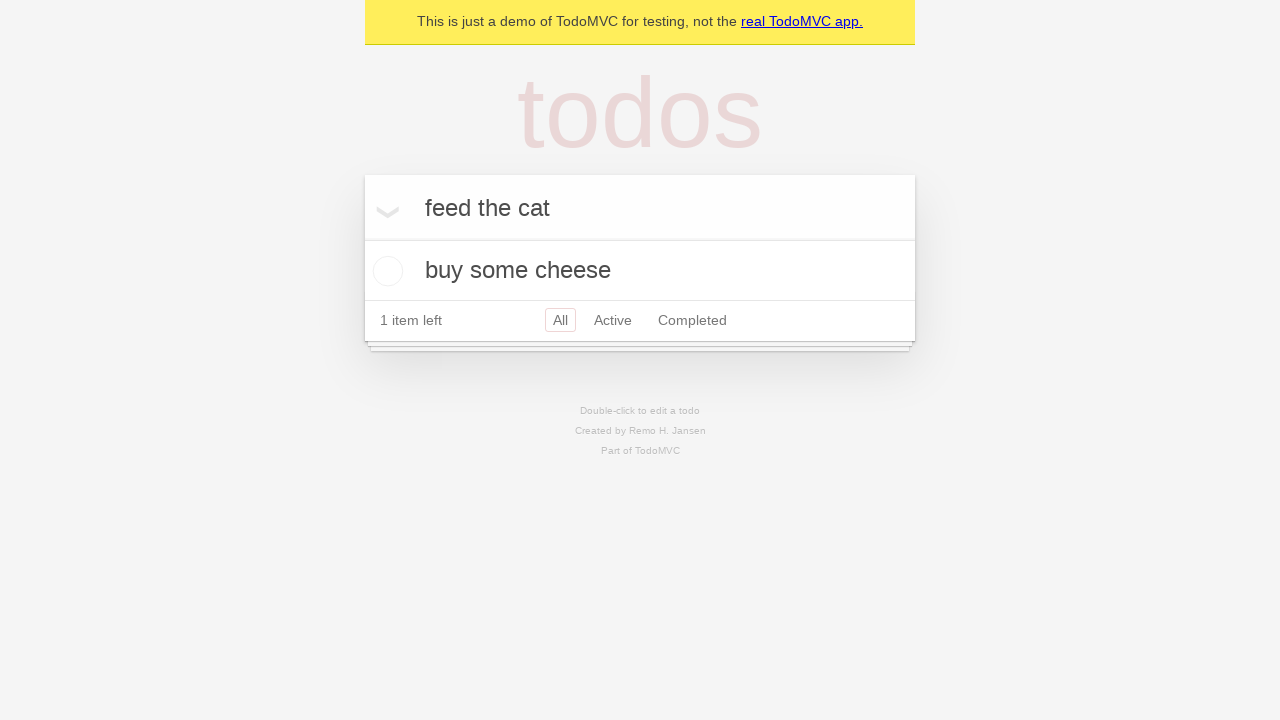

Pressed Enter to create todo 'feed the cat' on internal:attr=[placeholder="What needs to be done?"i]
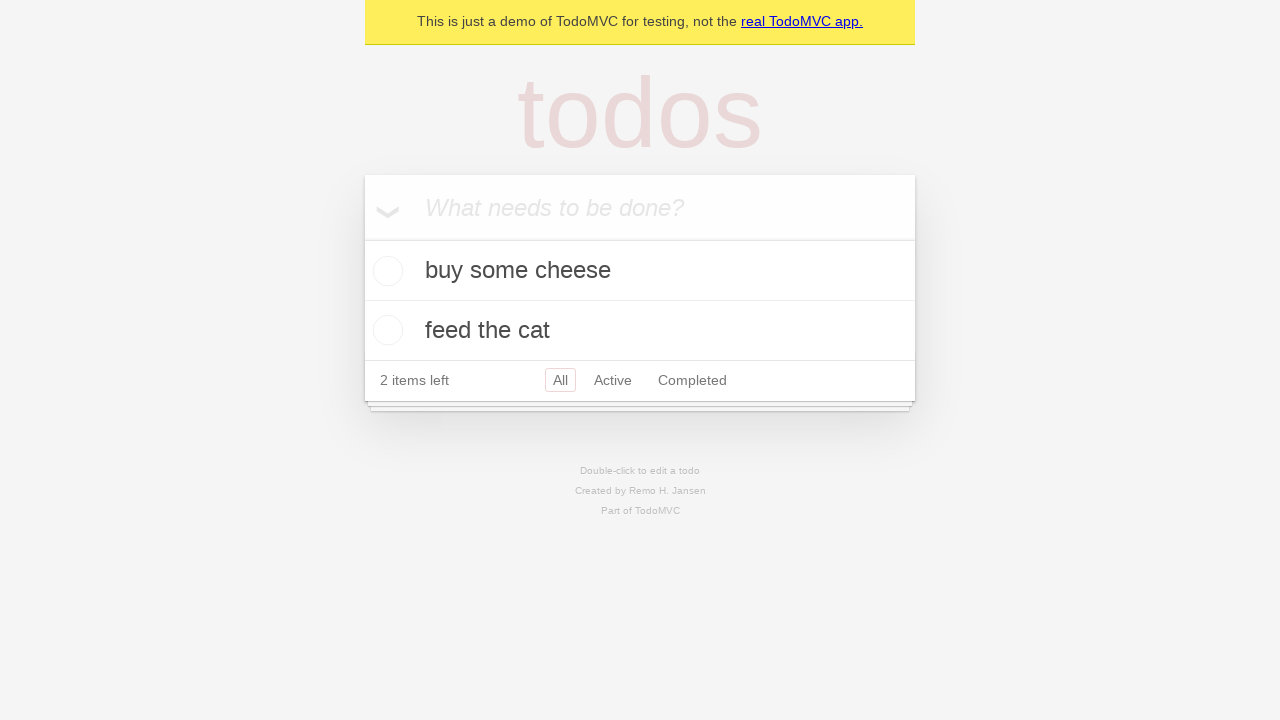

Filled new todo input with 'book a doctors appointment' on internal:attr=[placeholder="What needs to be done?"i]
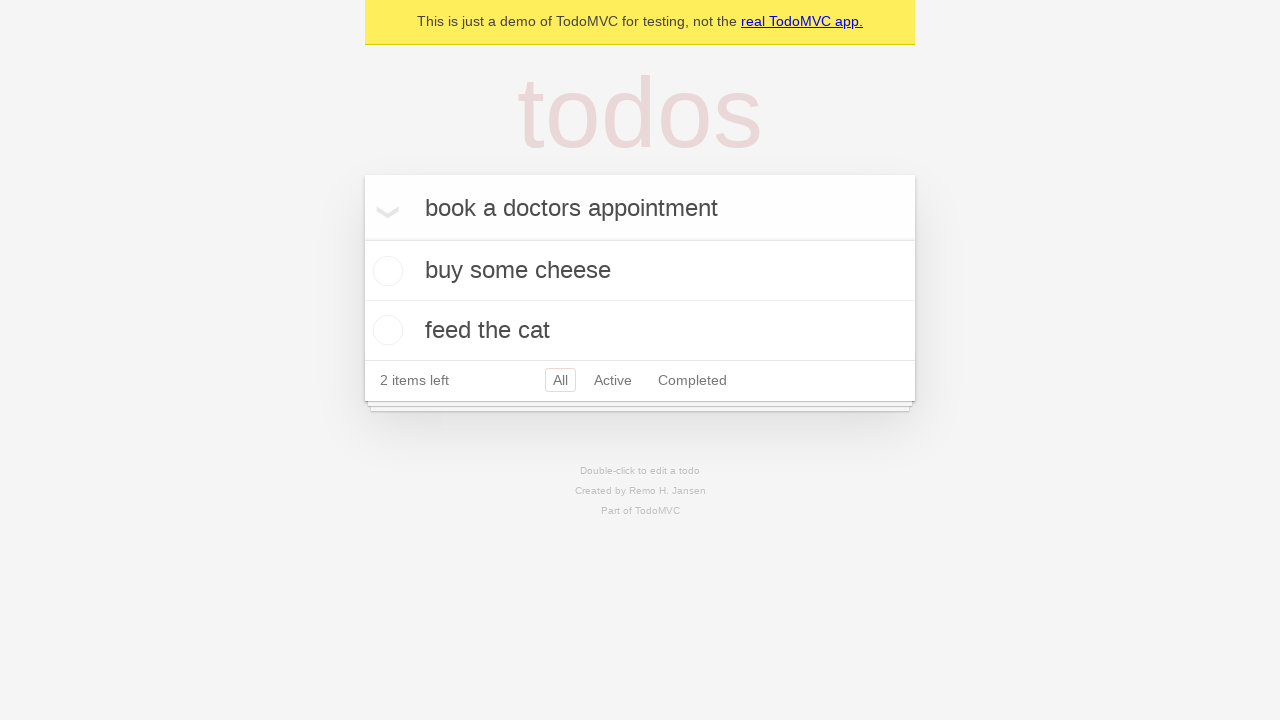

Pressed Enter to create todo 'book a doctors appointment' on internal:attr=[placeholder="What needs to be done?"i]
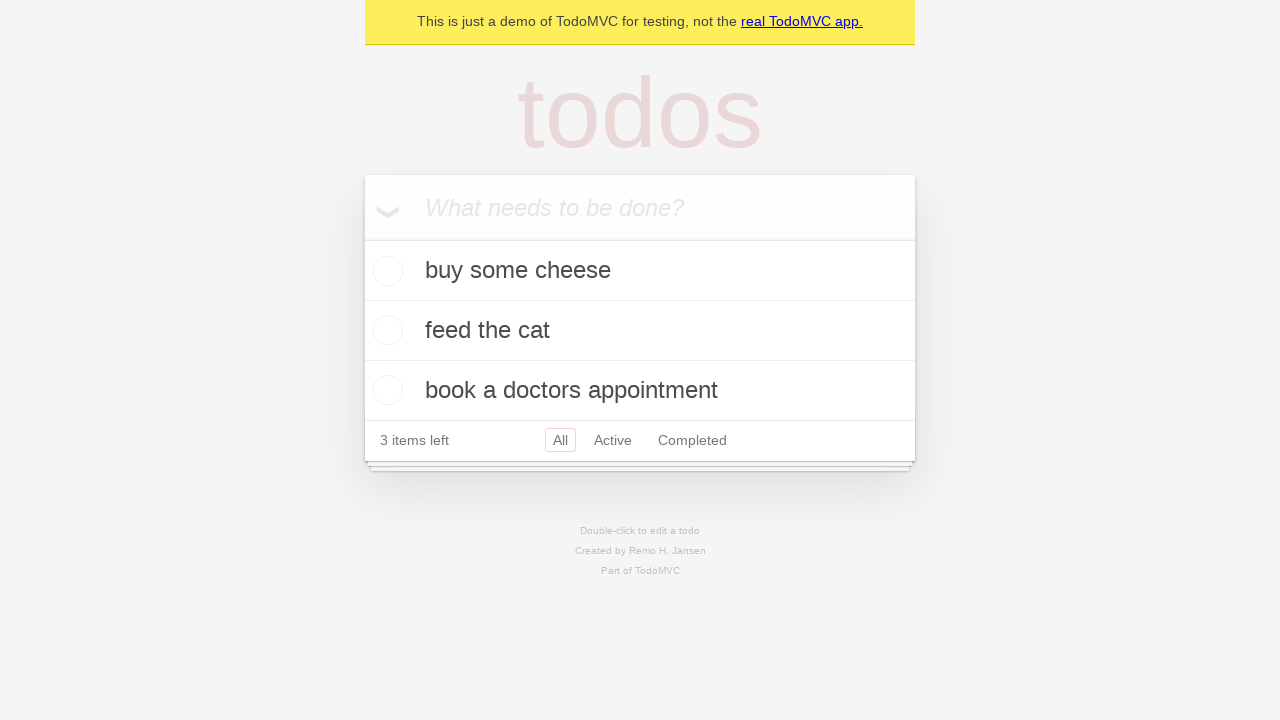

Double-clicked second todo item to enter edit mode at (640, 331) on internal:testid=[data-testid="todo-item"s] >> nth=1
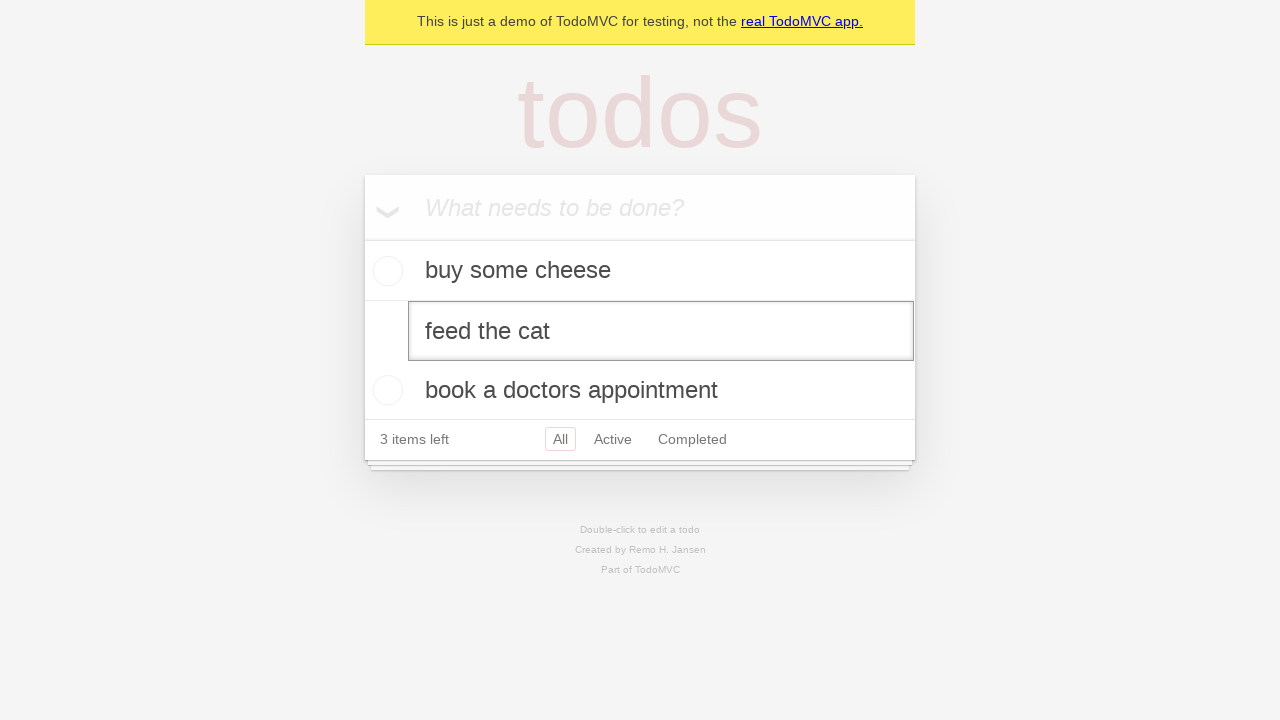

Filled edit textbox with new text 'buy some sausages' on internal:testid=[data-testid="todo-item"s] >> nth=1 >> internal:role=textbox[nam
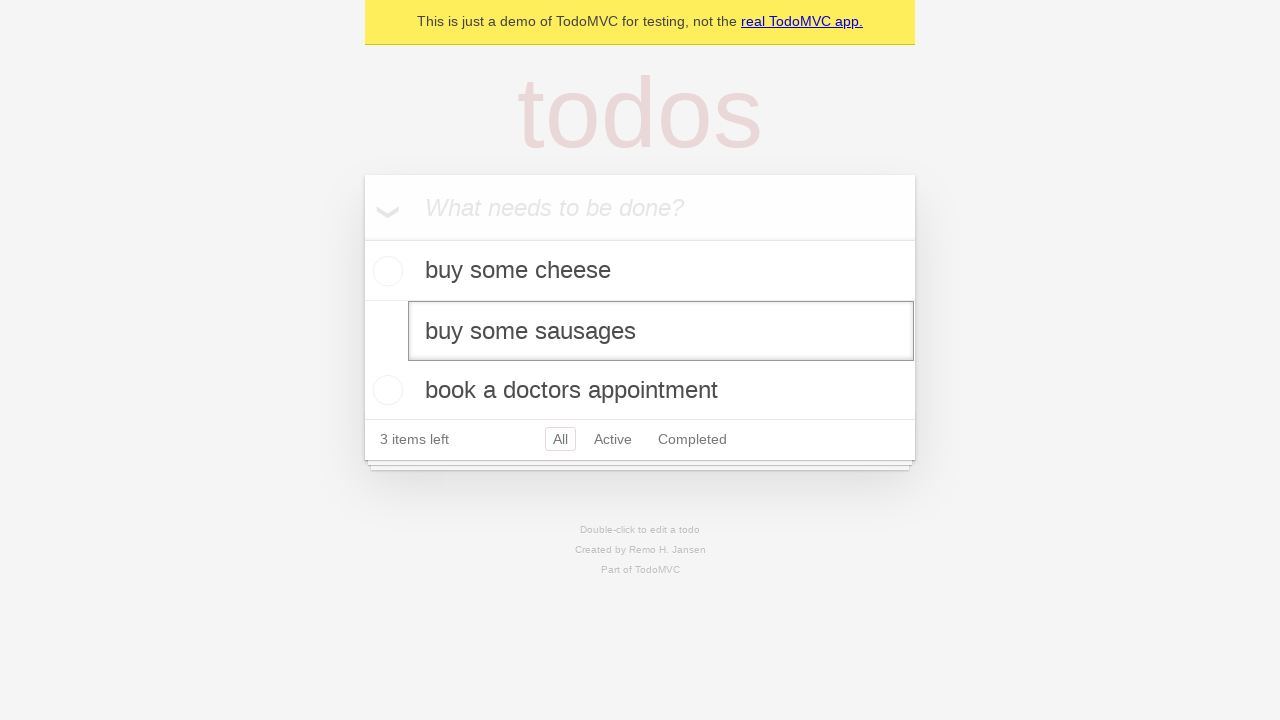

Pressed Enter to confirm the edited todo text on internal:testid=[data-testid="todo-item"s] >> nth=1 >> internal:role=textbox[nam
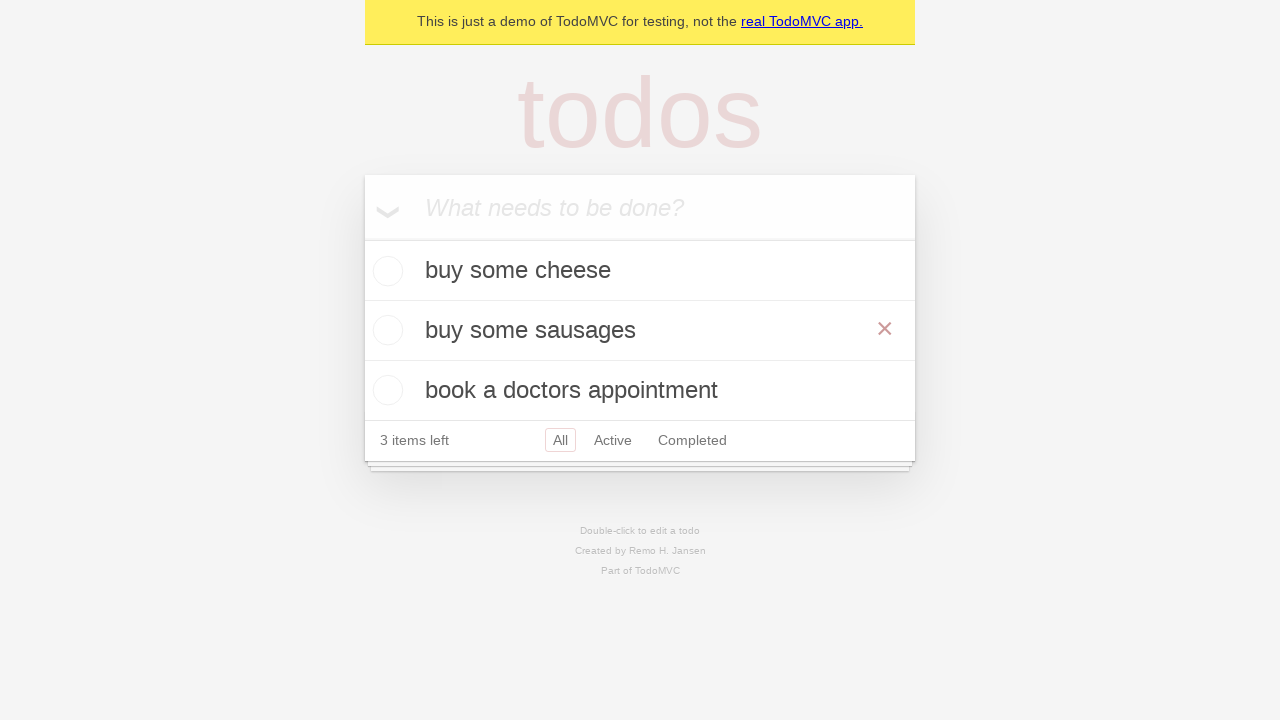

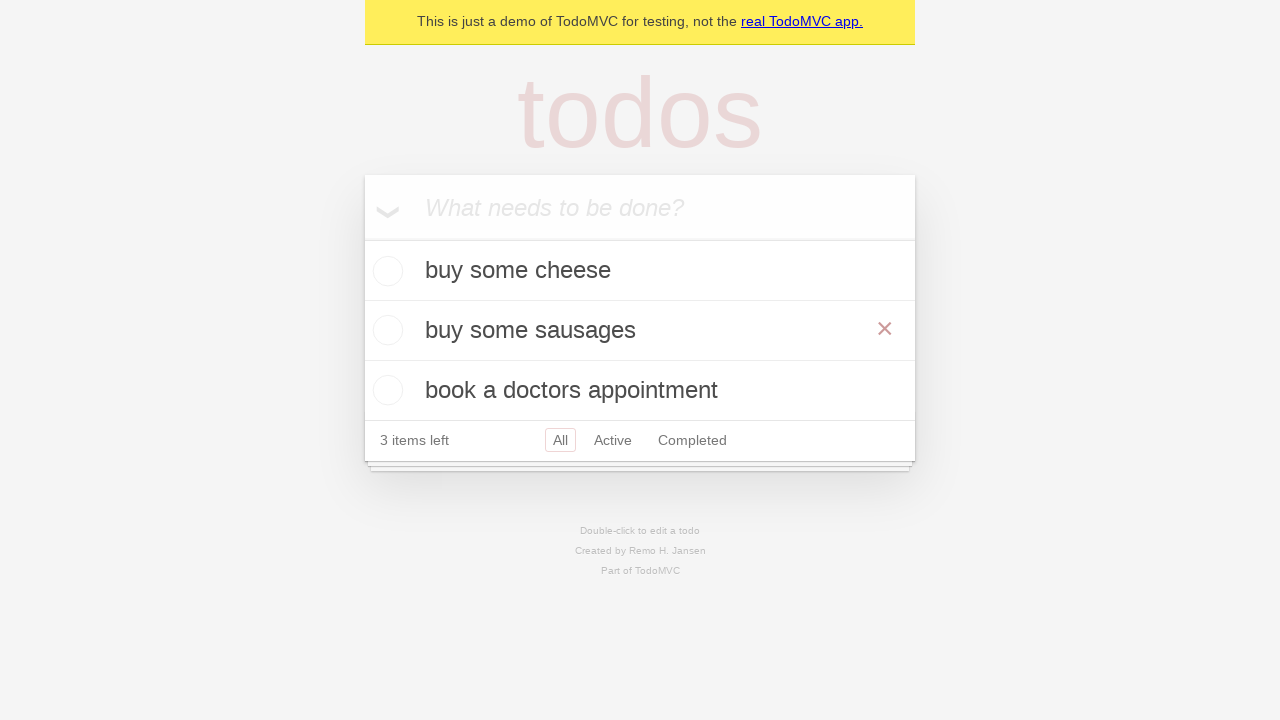